Opens the AJIO e-commerce website homepage and waits for the page to load, verifying basic page accessibility.

Starting URL: https://www.ajio.com/

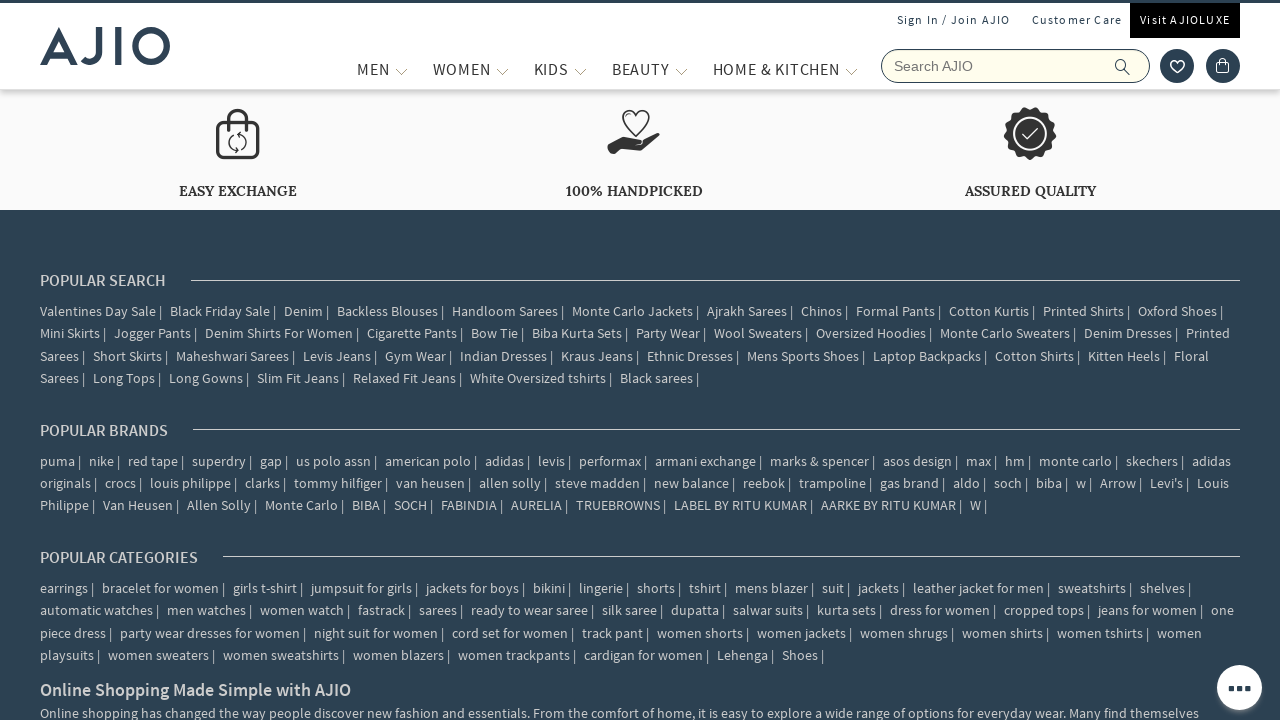

Page DOM content loaded
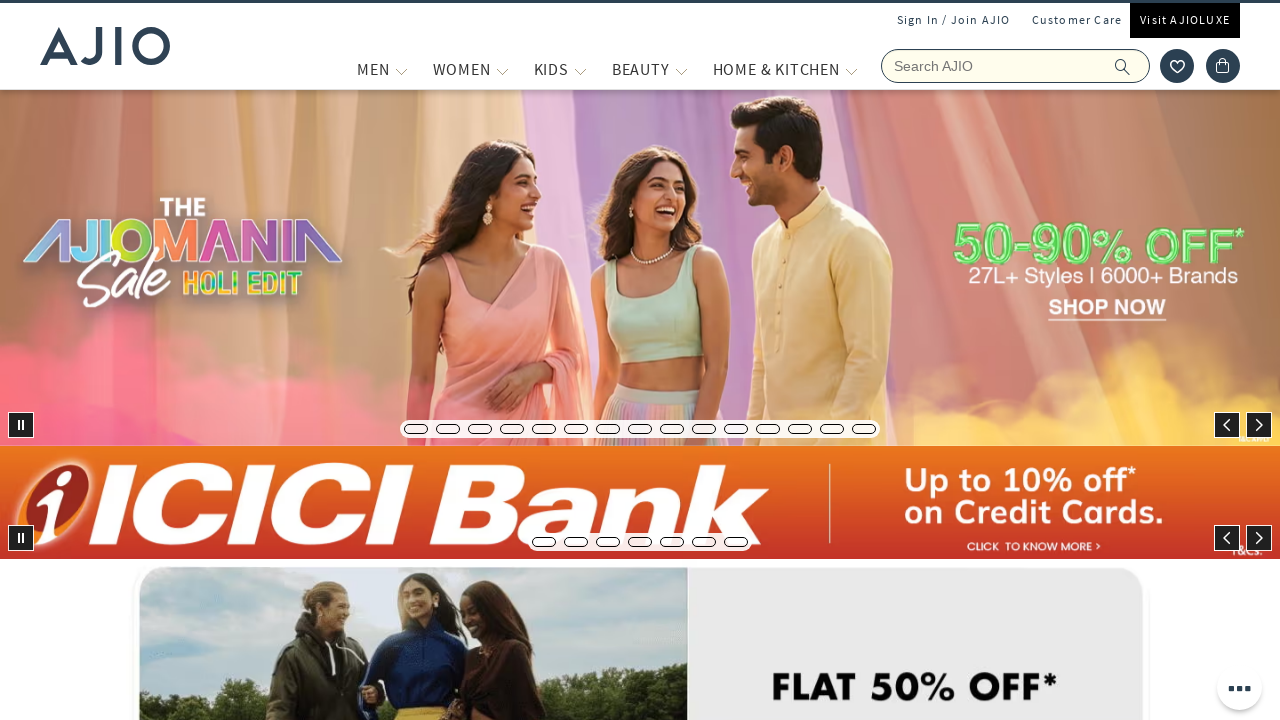

Body element is visible - AJIO homepage loaded successfully
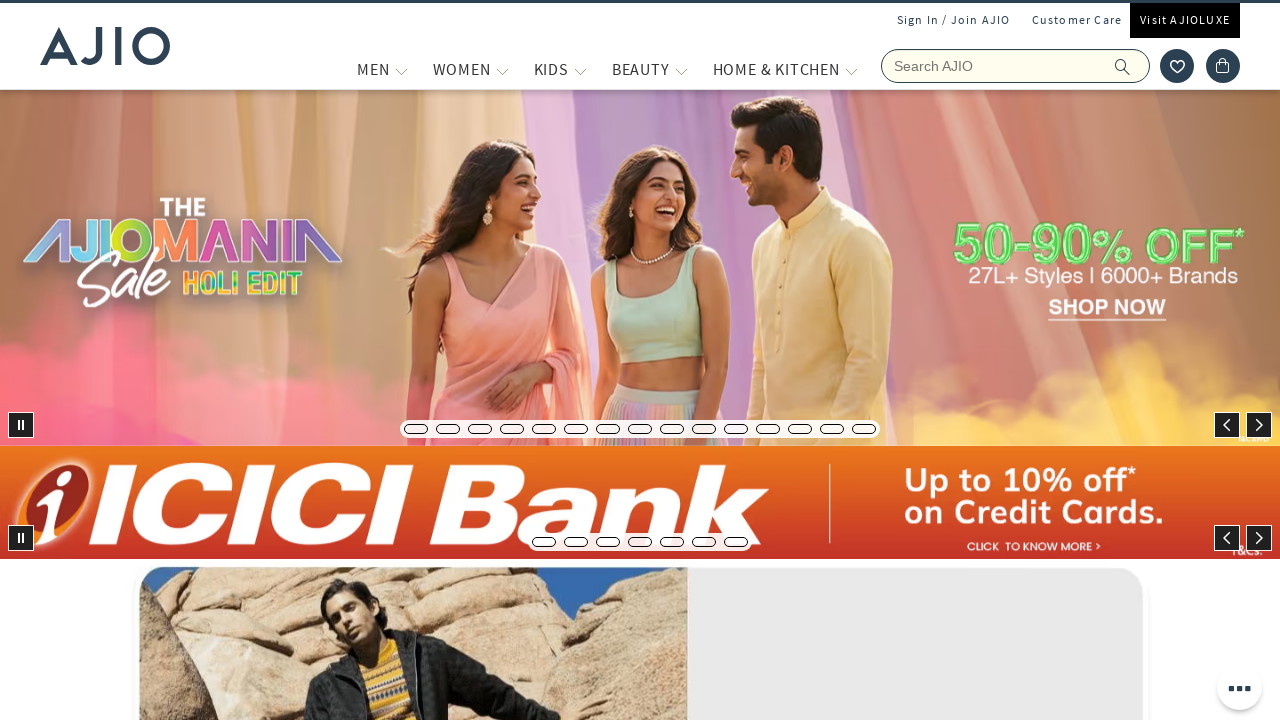

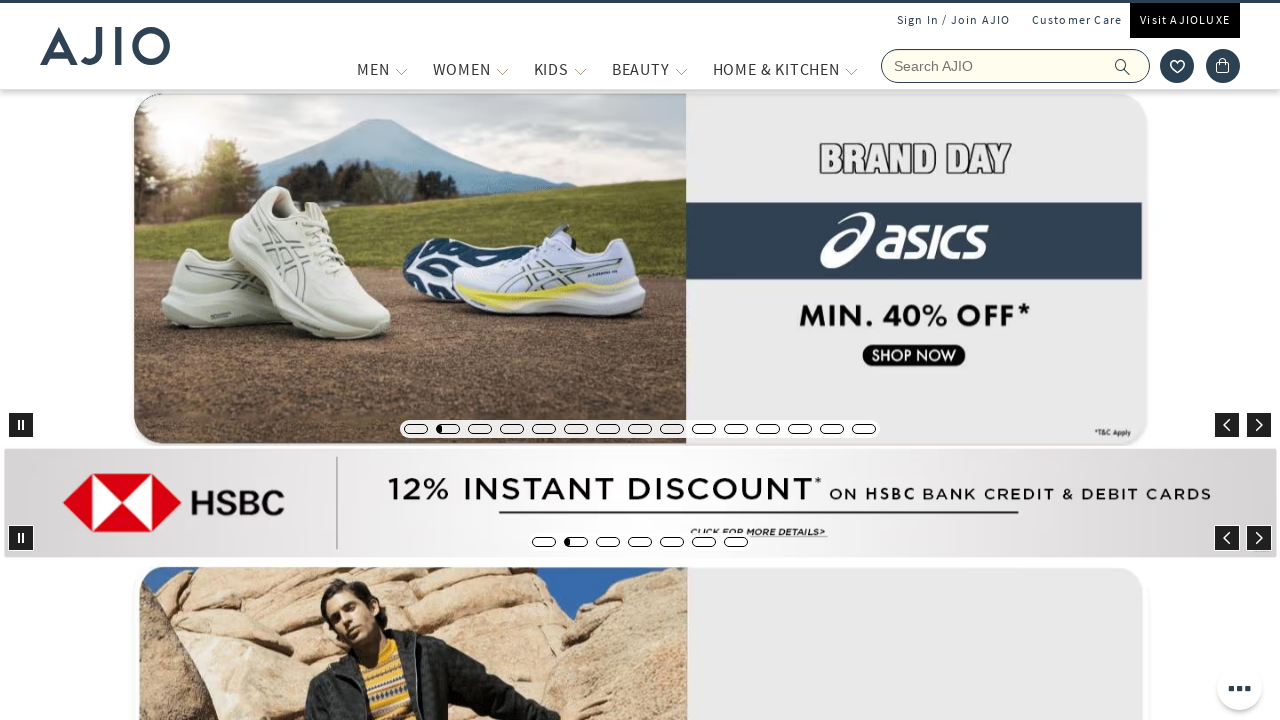